Tests that clicking the Due column header twice sorts the table data in descending order.

Starting URL: http://the-internet.herokuapp.com/tables

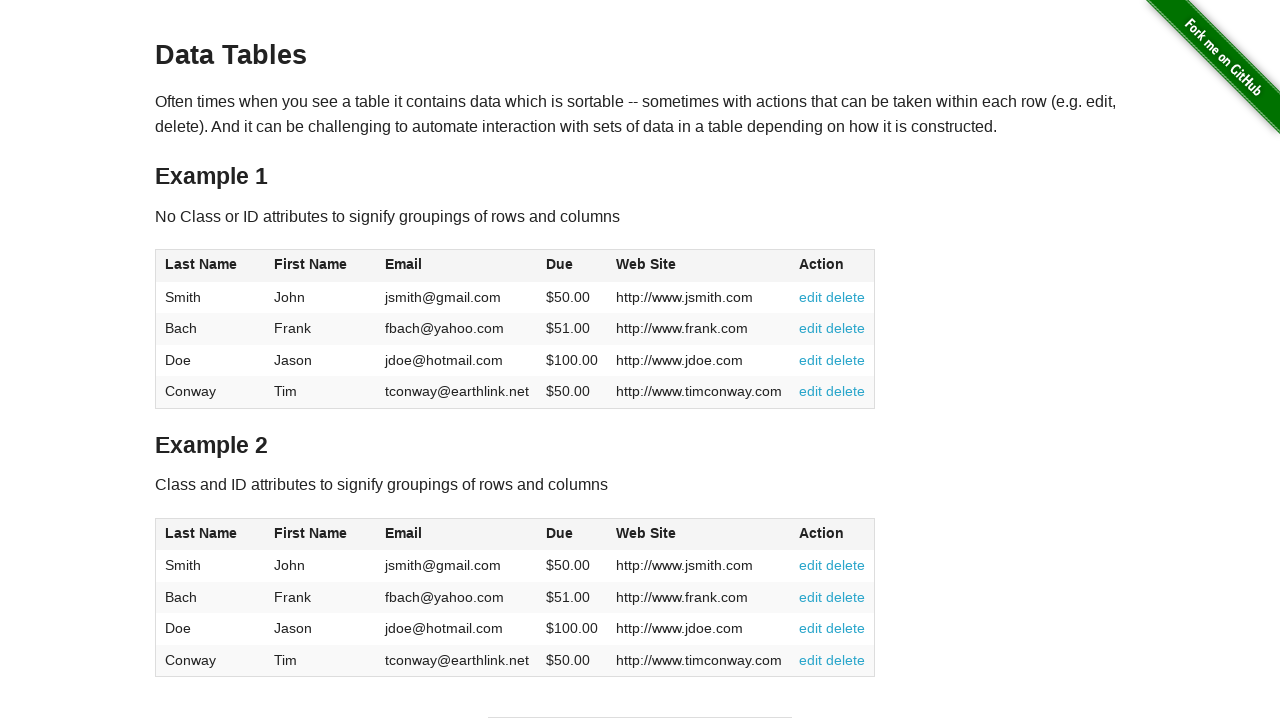

Clicked Due column header (first click) at (572, 266) on #table1 thead tr th:nth-of-type(4)
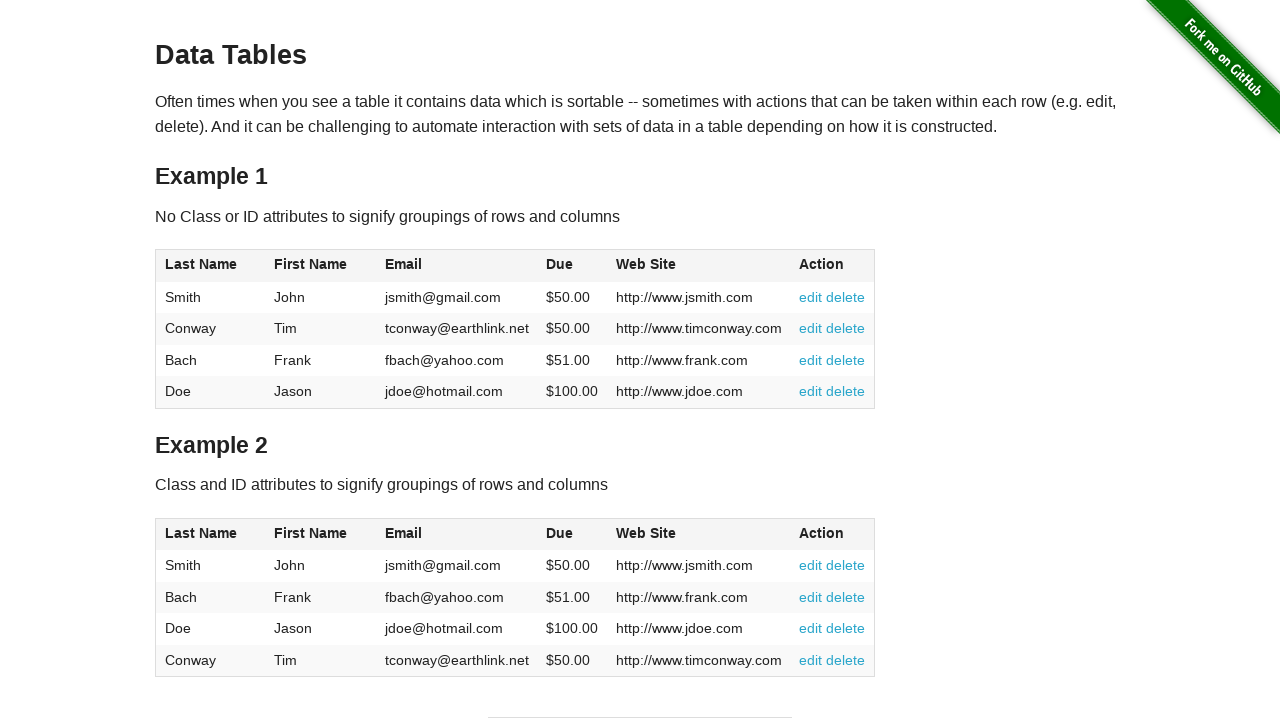

Clicked Due column header (second click) to sort descending at (572, 266) on #table1 thead tr th:nth-of-type(4)
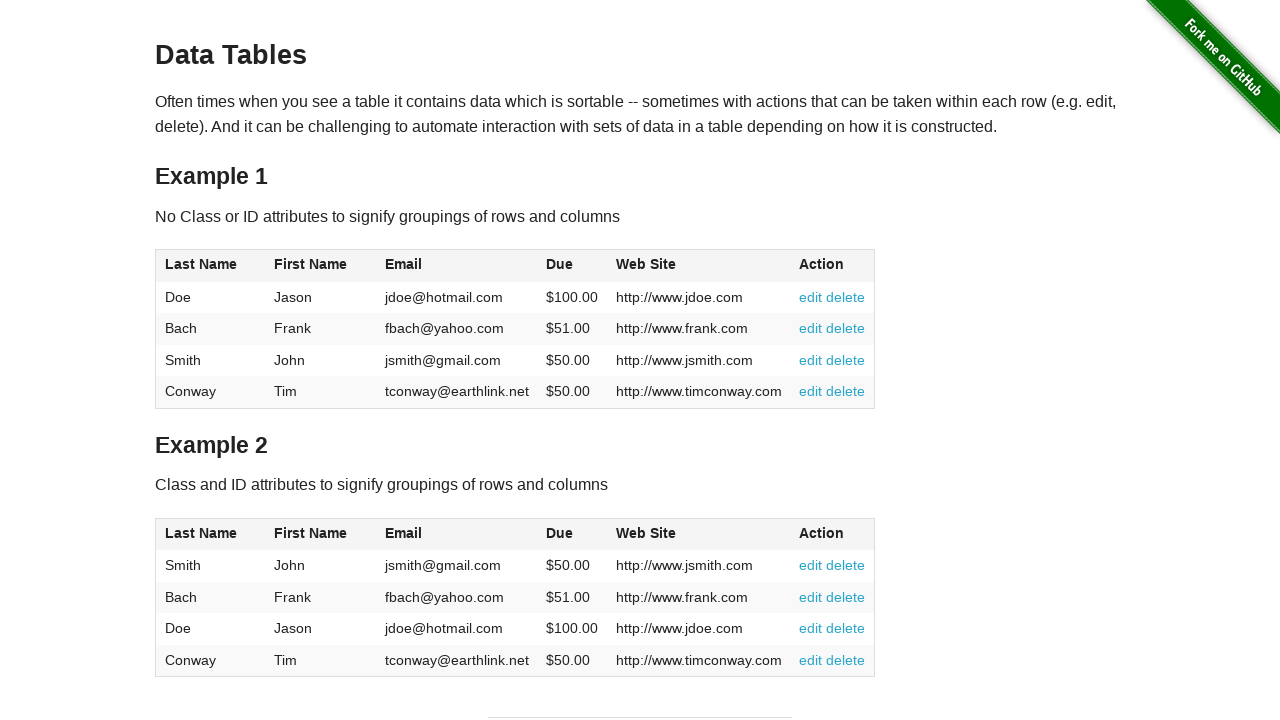

Waited for table data to load
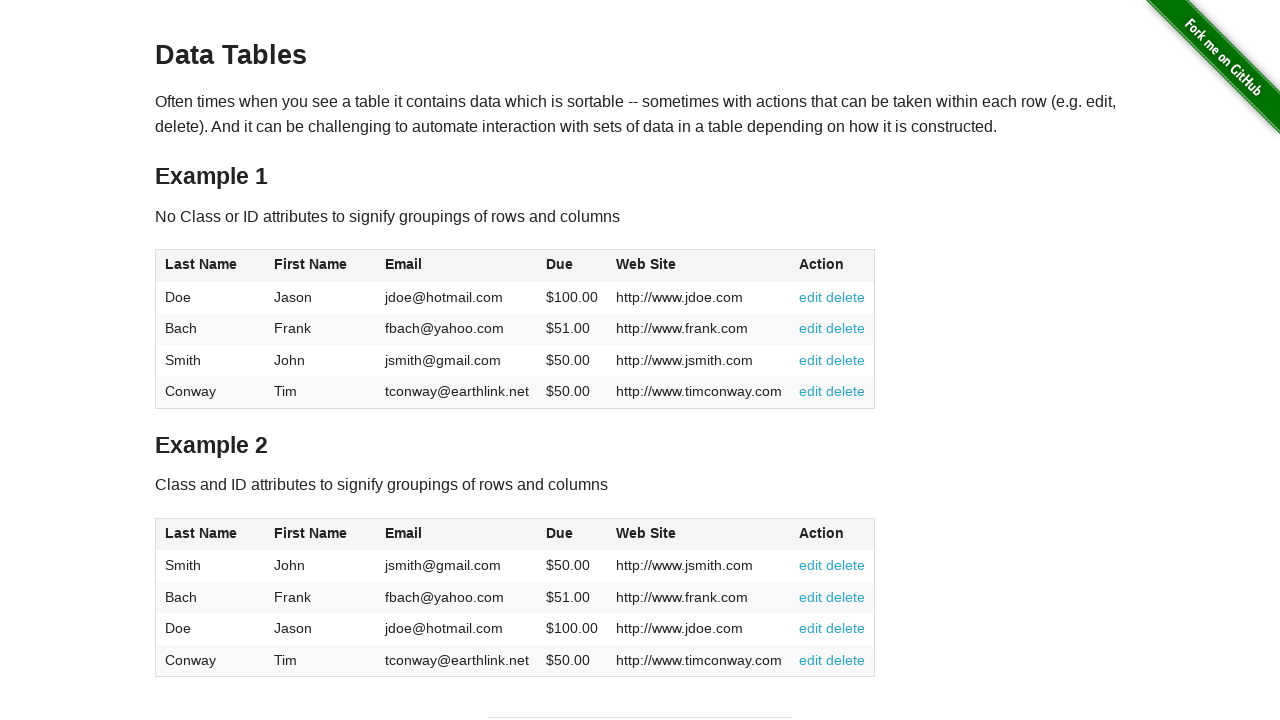

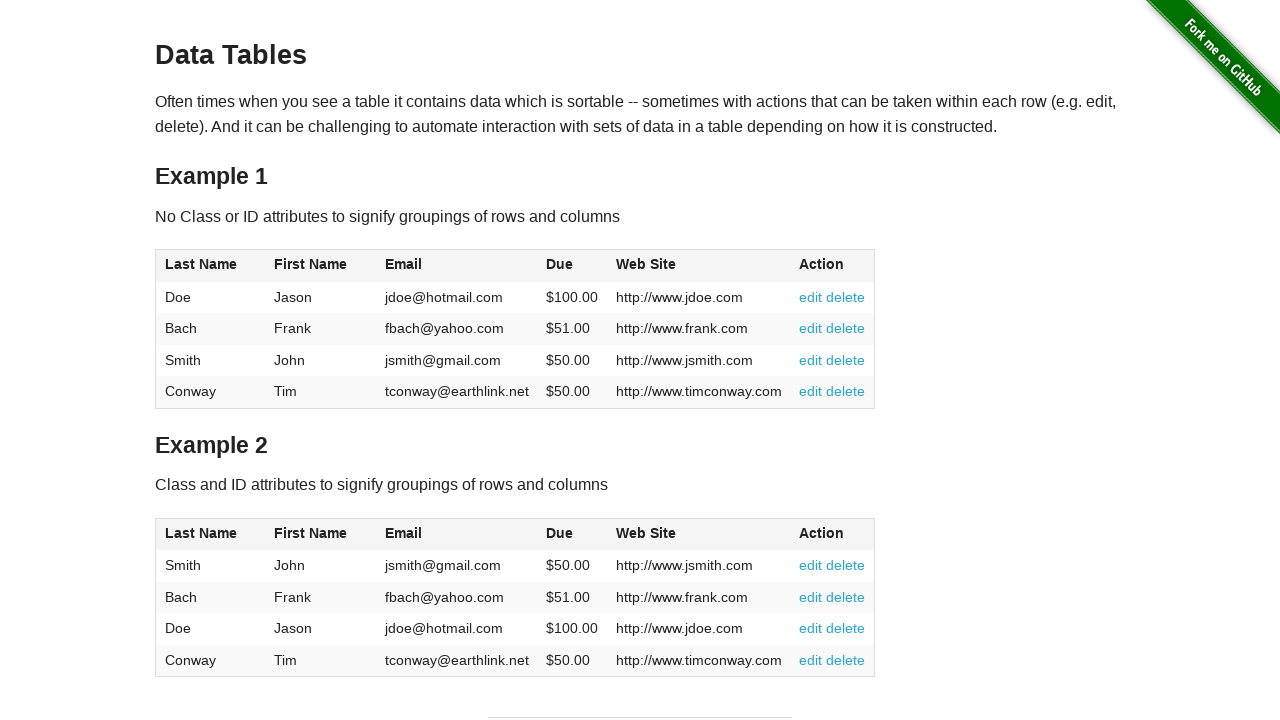